Simply navigates to the Itau bank homepage and verifies the page loads

Starting URL: https://www.itau.com.br/

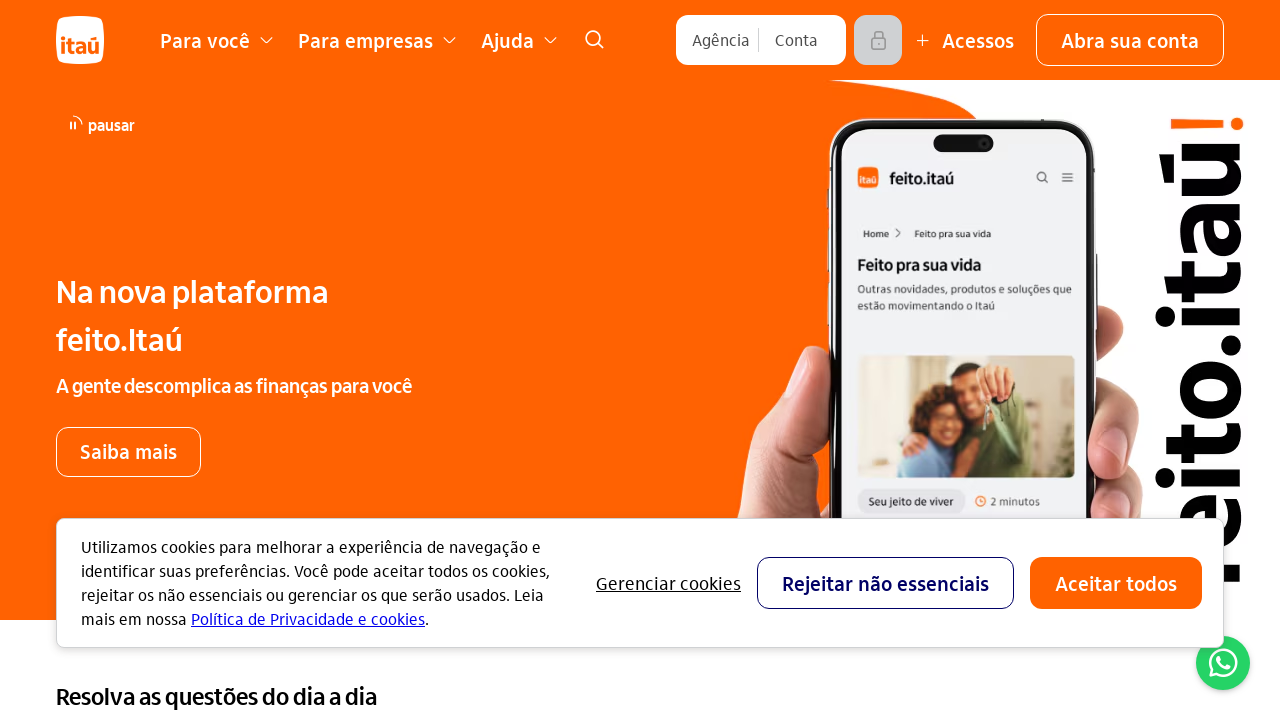

Waited for page DOM content to load on Itau homepage
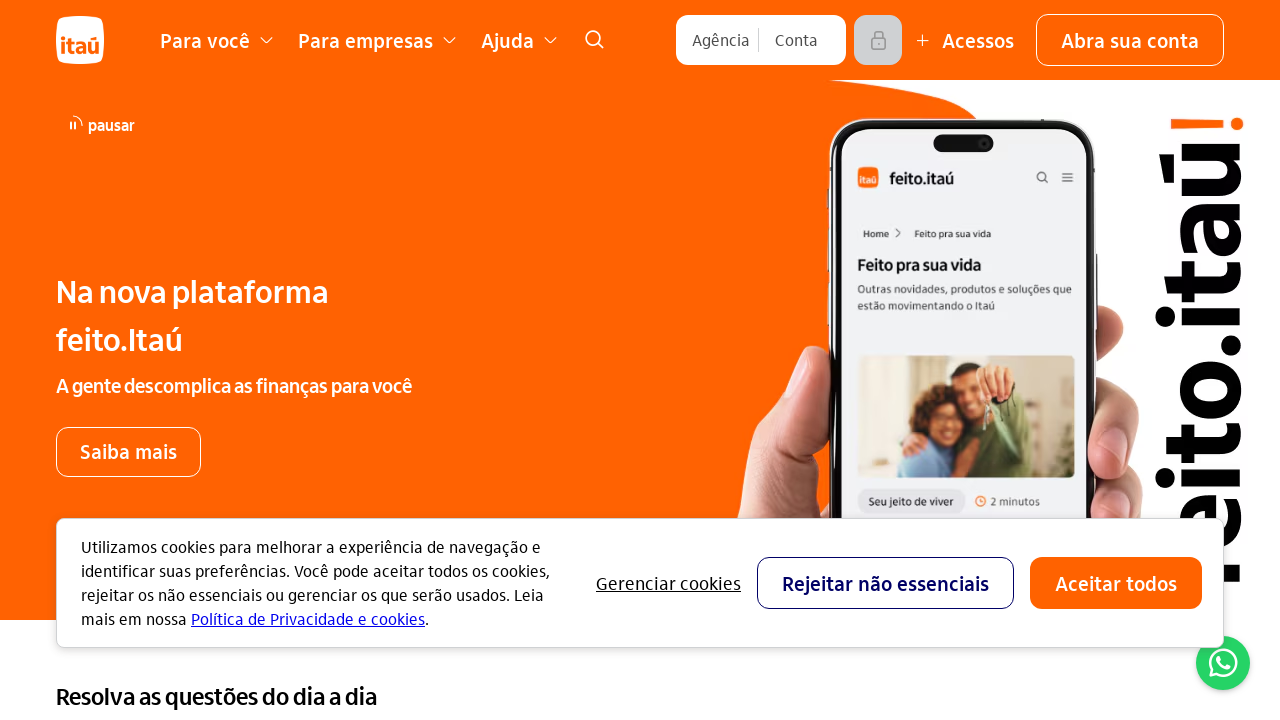

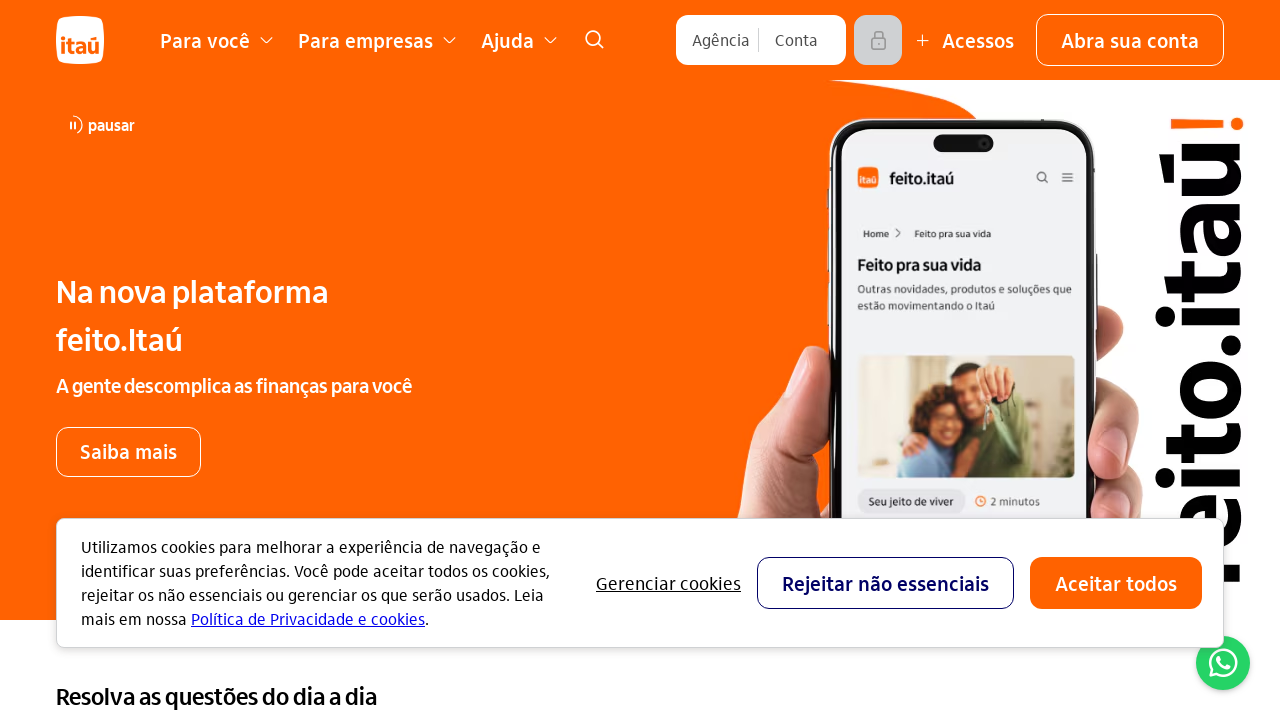